Clicks the JS Alert button, accepts the alert dialog, and verifies the result text shows success message

Starting URL: http://the-internet.herokuapp.com/javascript_alerts

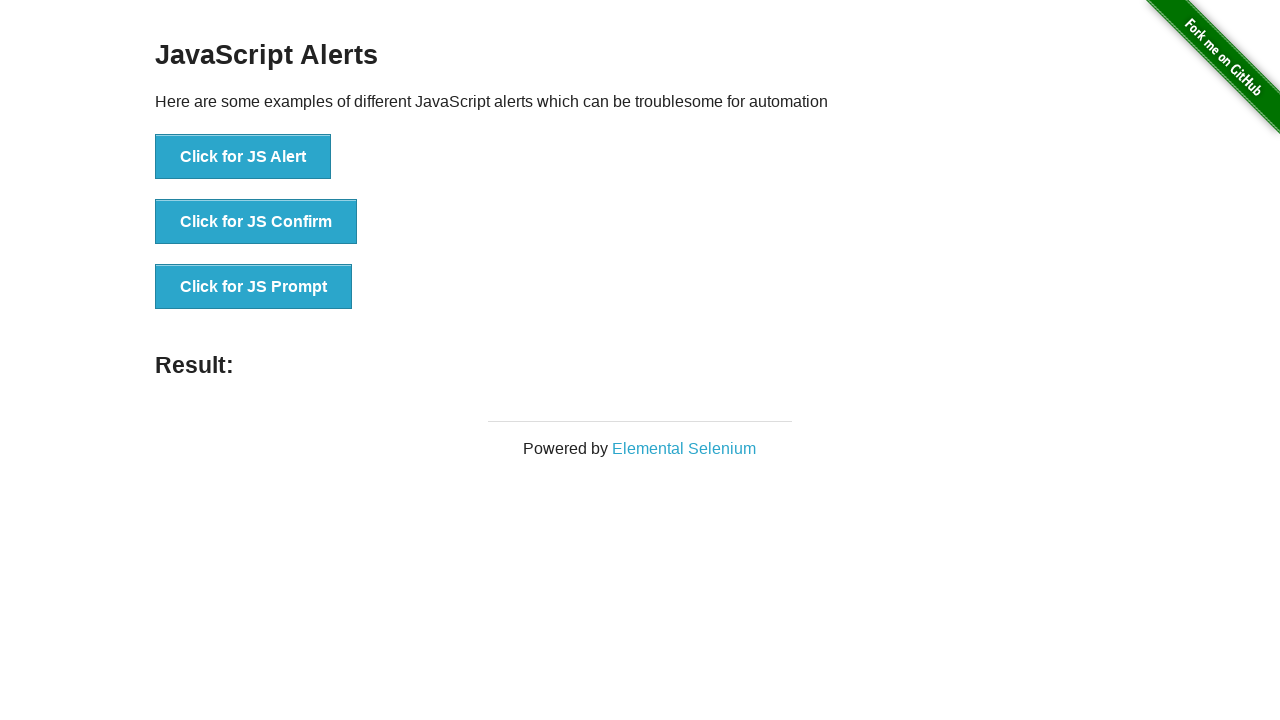

Set up dialog handler to automatically accept alerts
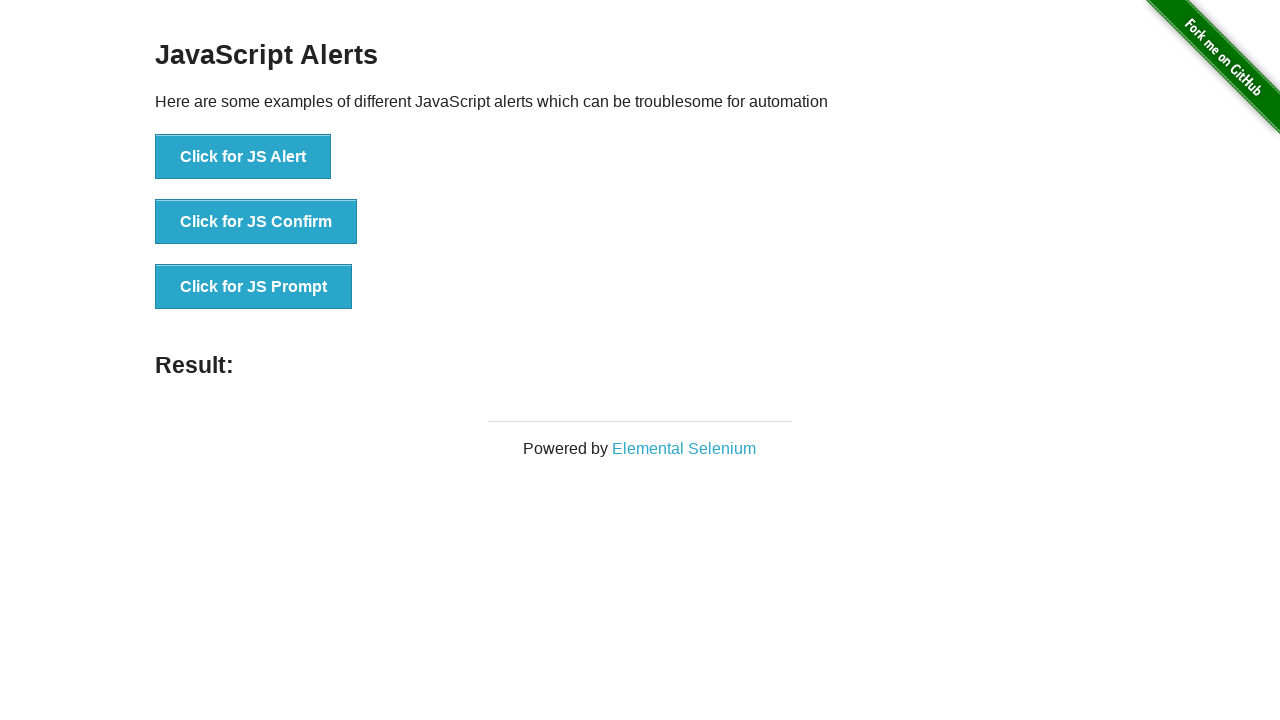

Clicked the JS Alert button at (243, 157) on button[onclick='jsAlert()']
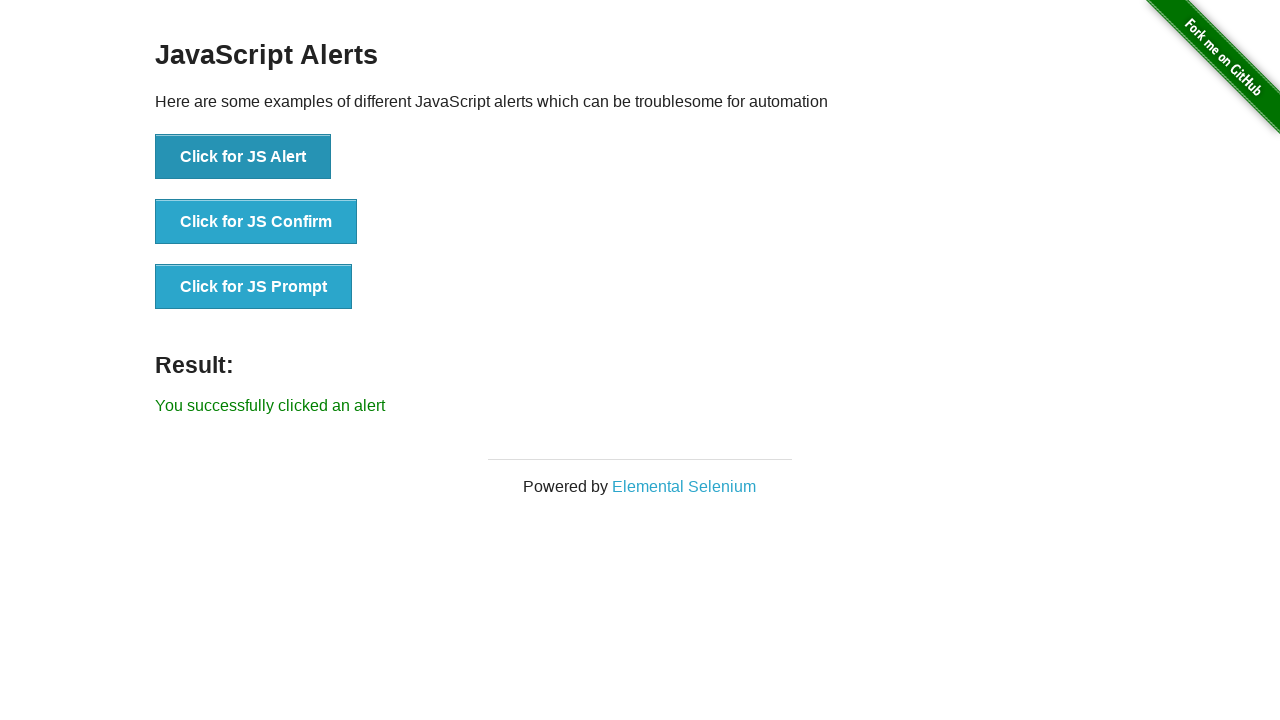

Located the result element
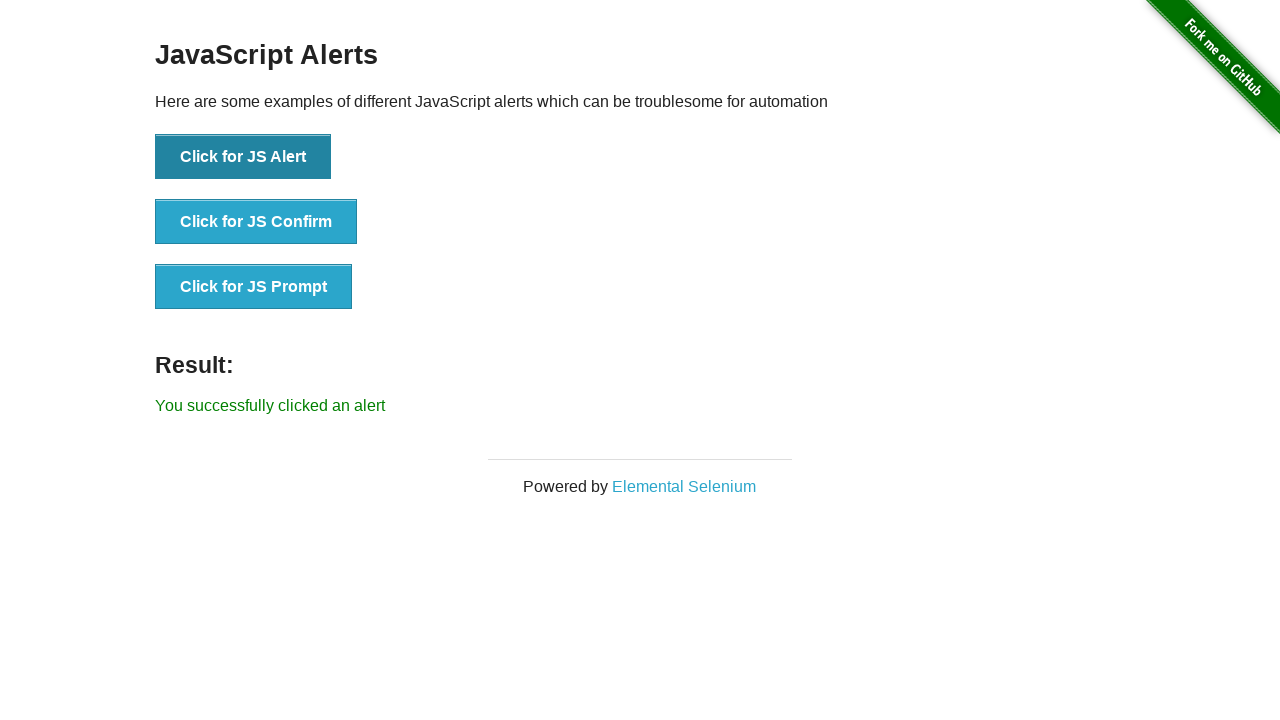

Verified result text shows 'You successfully clicked an alert'
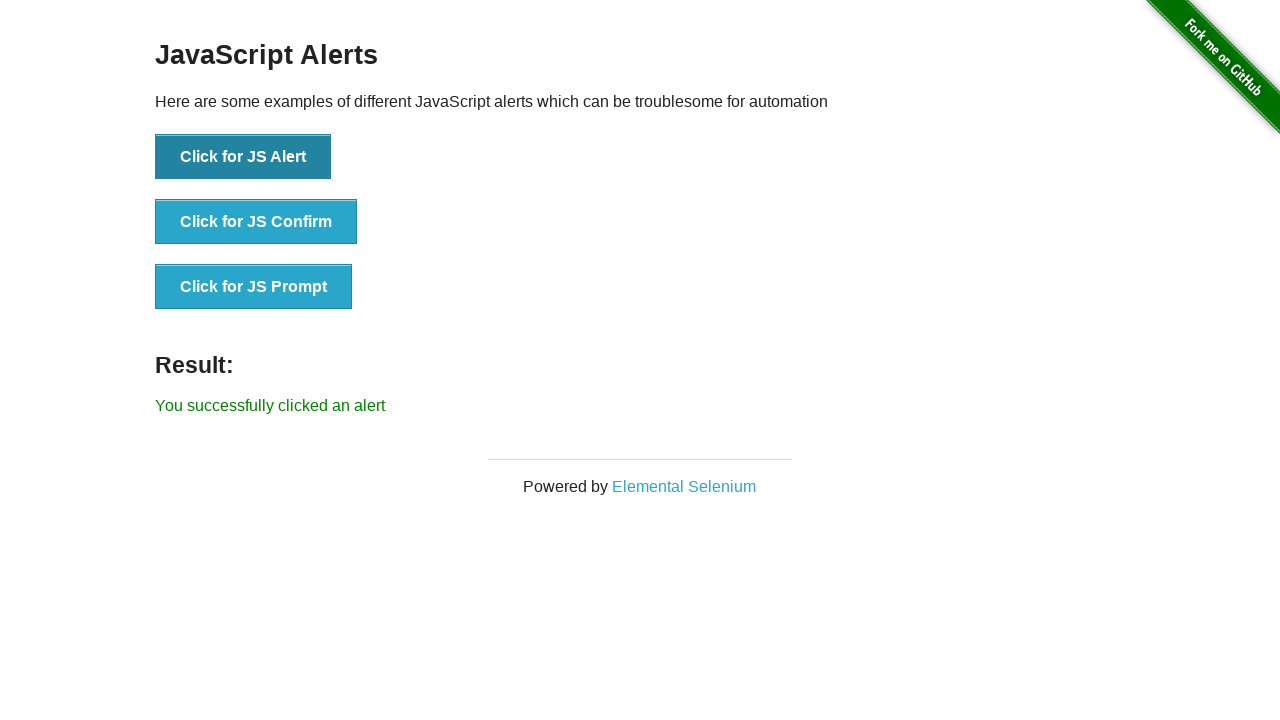

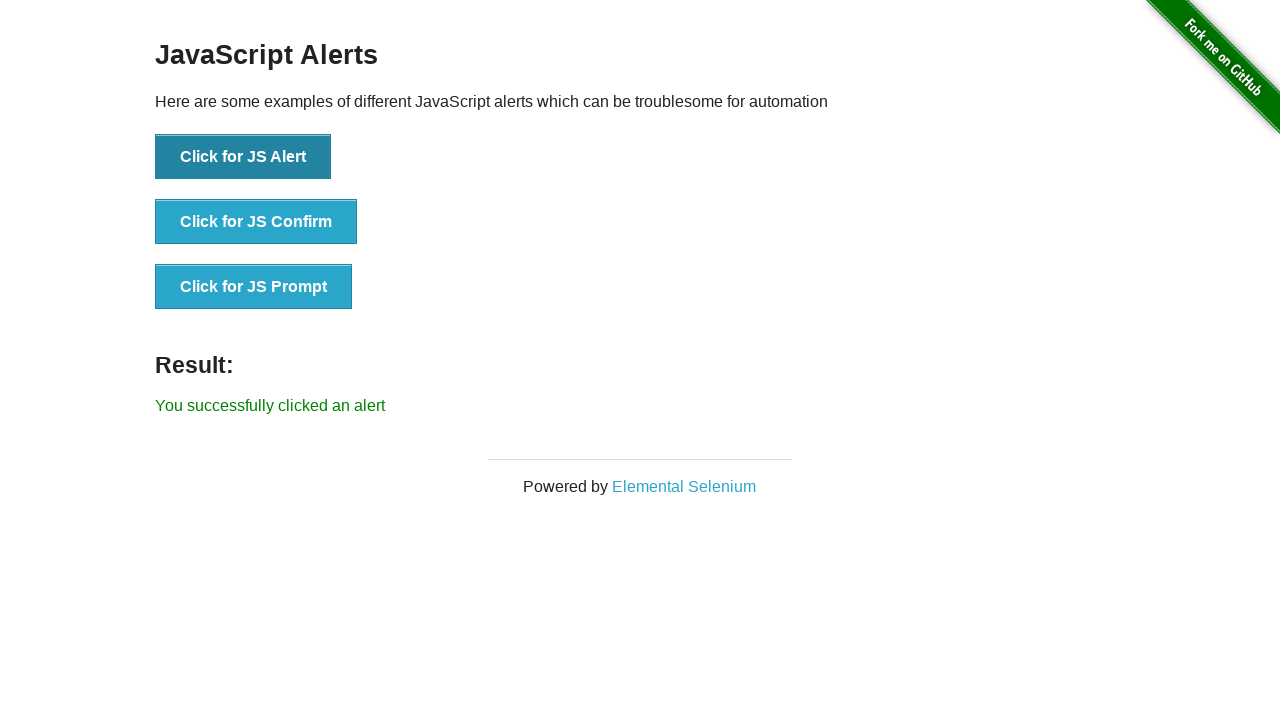